Tests the practice form by entering multiple subjects (physics and chemistry) into the subjects input field using keyboard interactions

Starting URL: https://demoqa.com/automation-practice-form

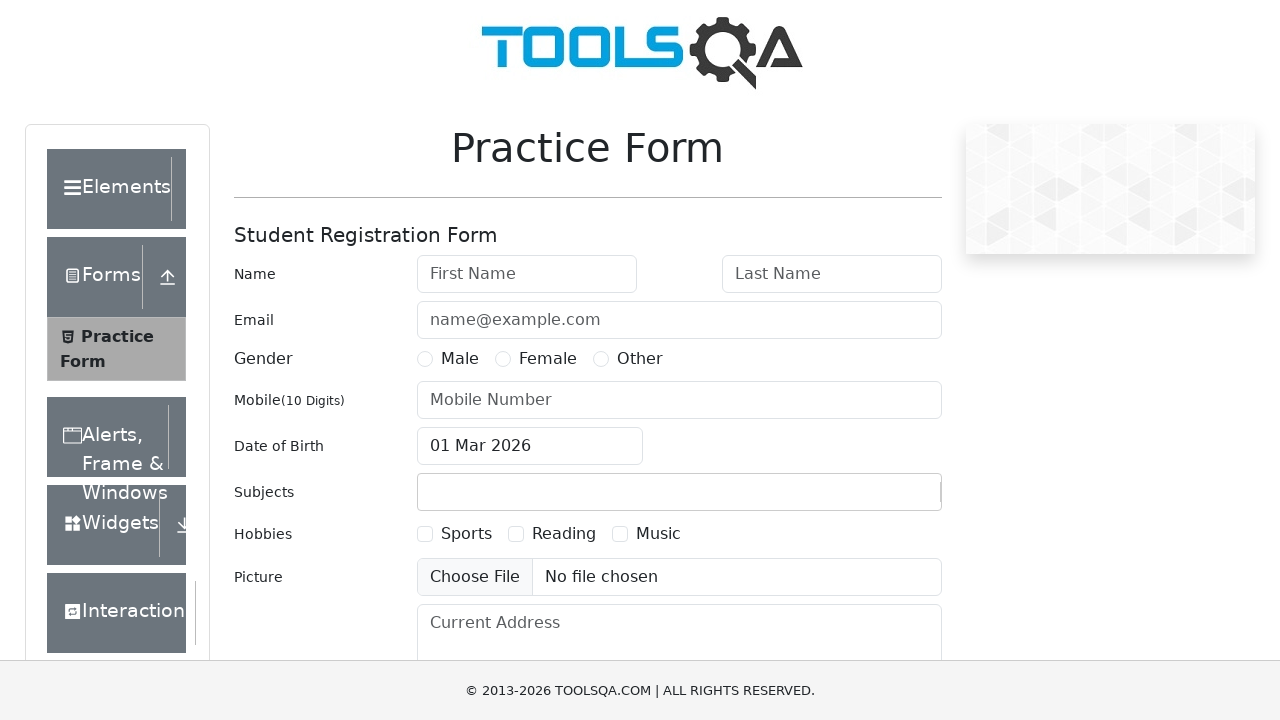

Filled subjects input field with 'physics' on #subjectsInput
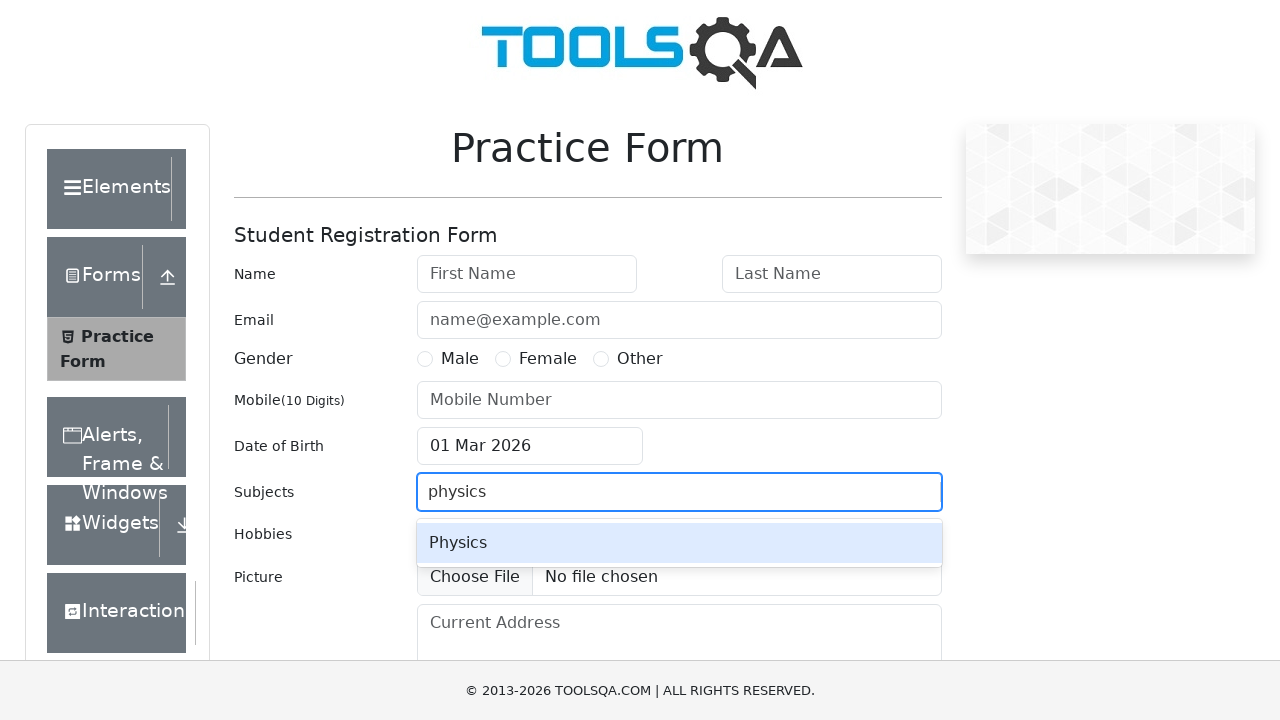

Pressed Enter to confirm 'physics' subject on #subjectsInput
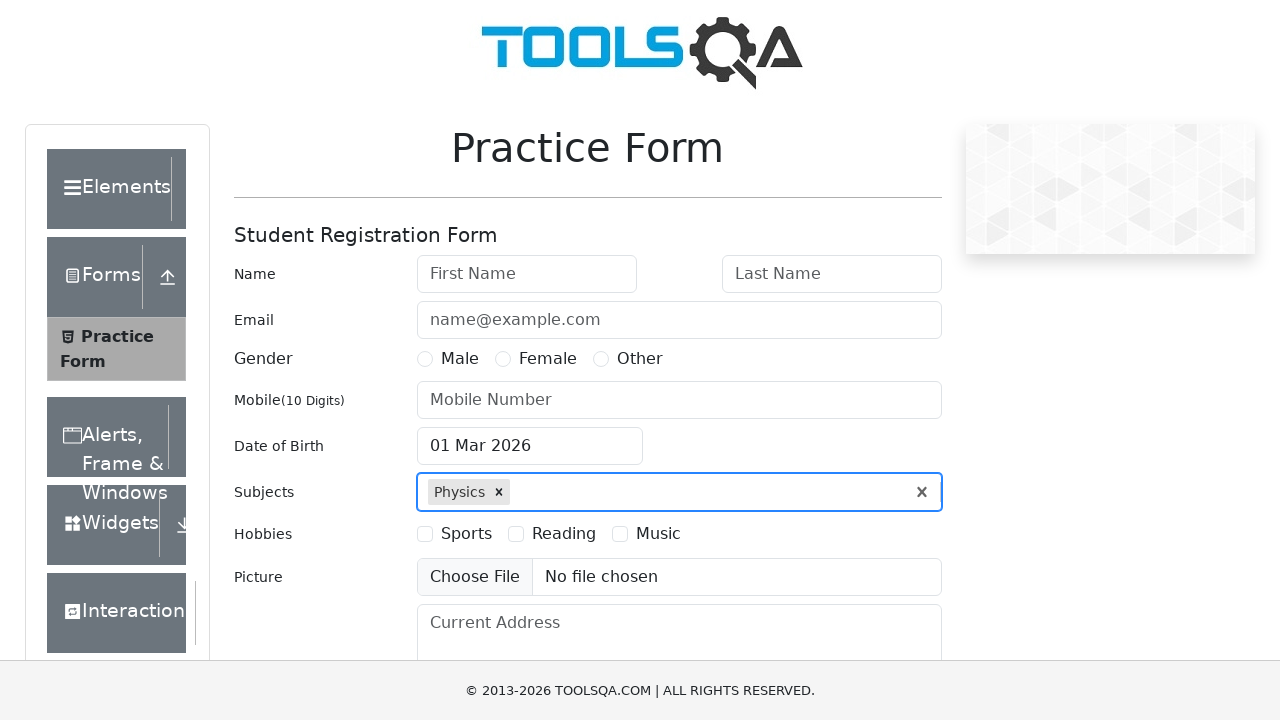

Filled subjects input field with 'chemistry' on #subjectsInput
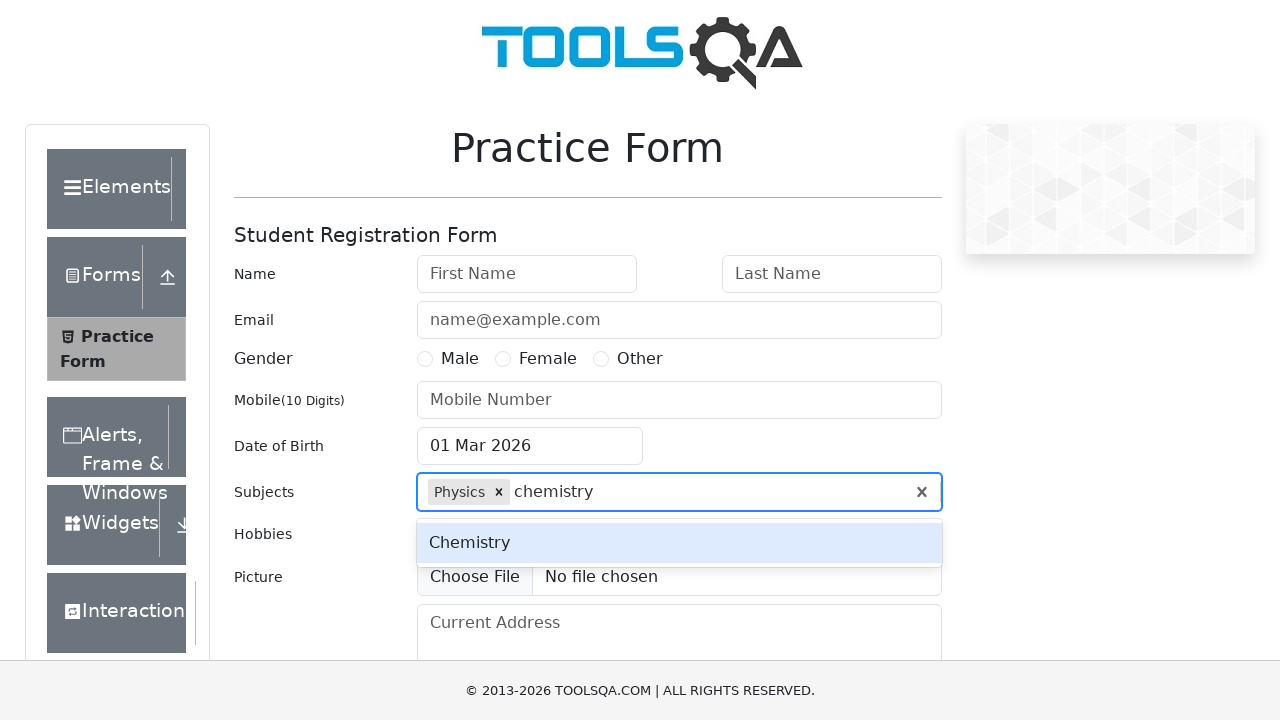

Pressed Enter to confirm 'chemistry' subject on #subjectsInput
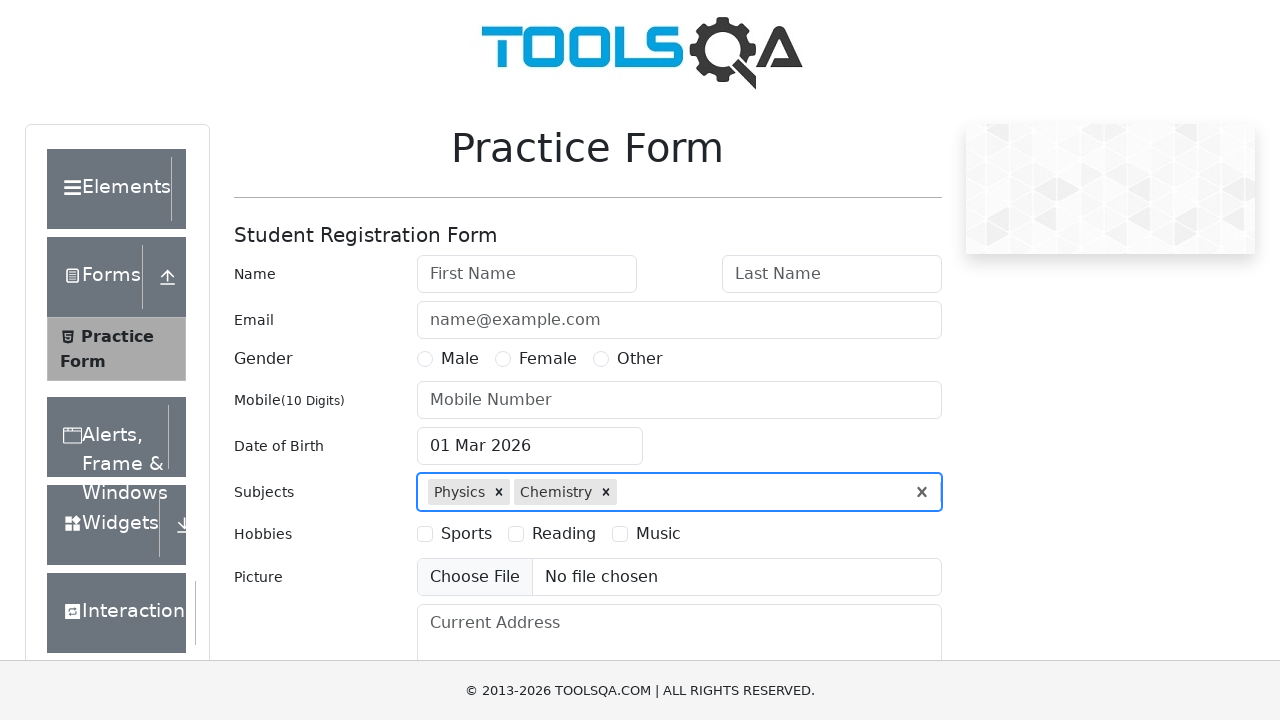

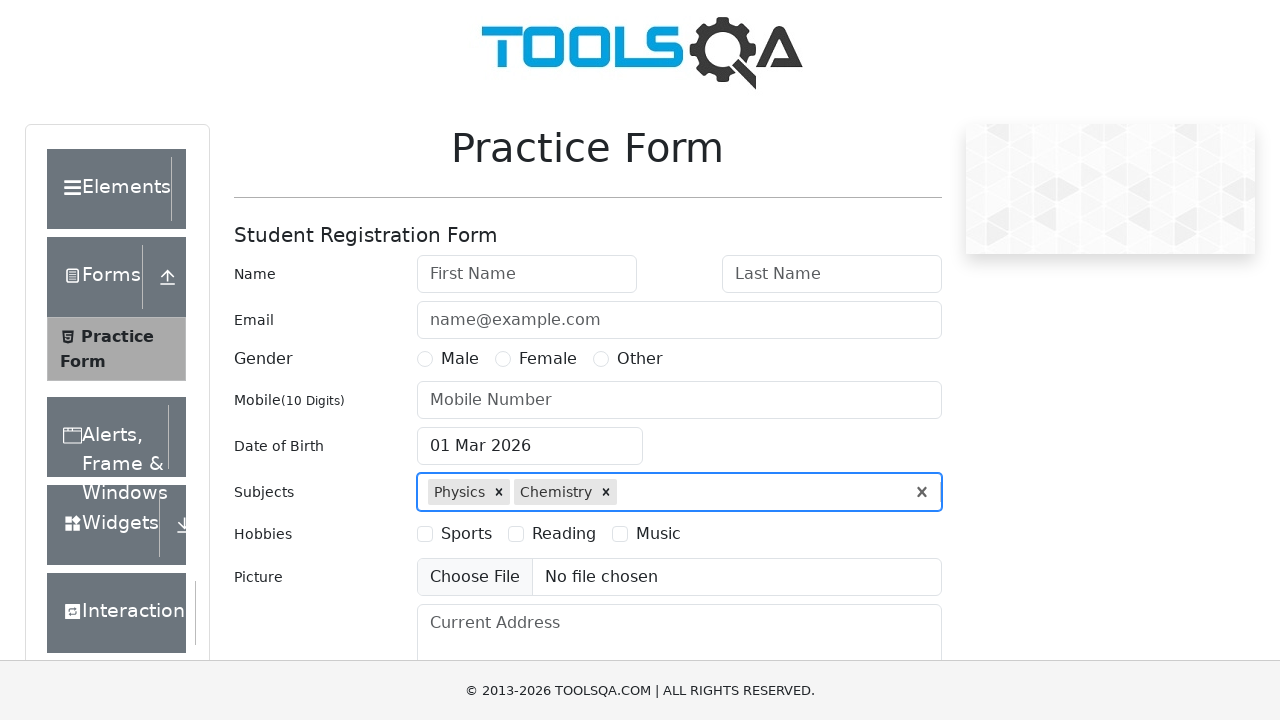